Tests JavaScript Prompt dialog by clicking the prompt button, entering text "Abdullah" into the prompt, accepting it, and verifying the result contains the entered text

Starting URL: https://the-internet.herokuapp.com/javascript_alerts

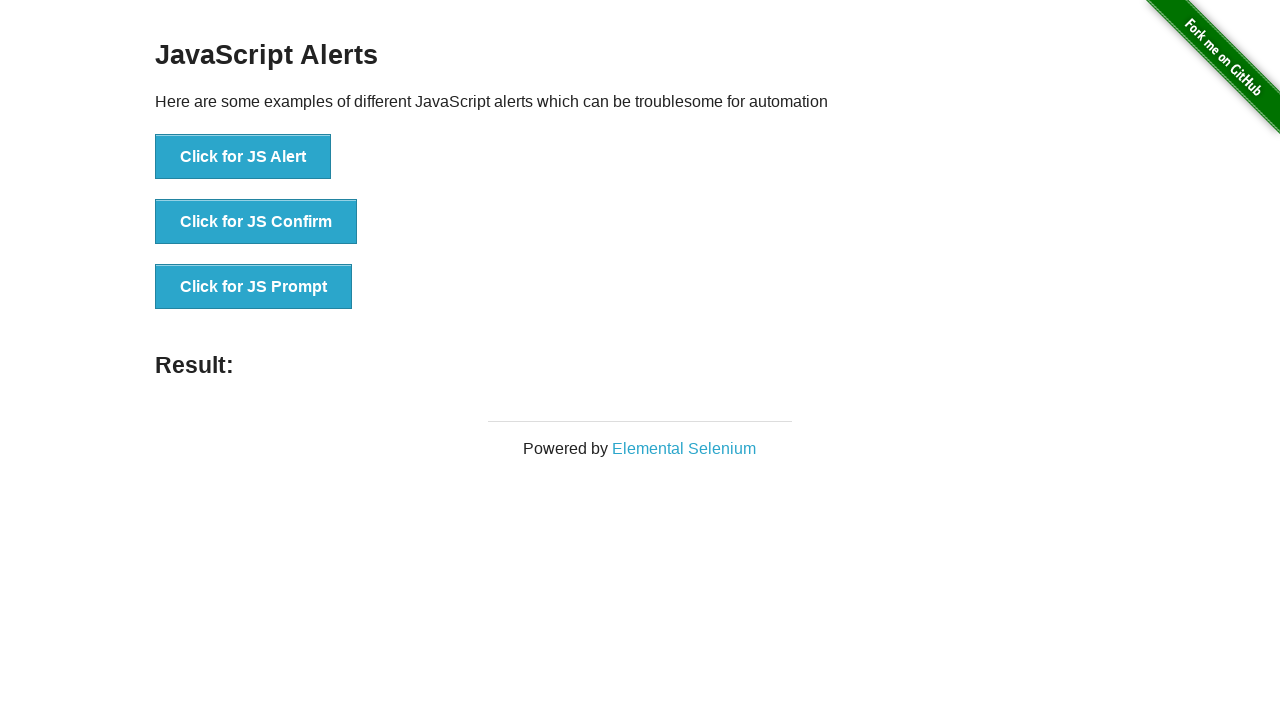

Set up dialog handler to accept prompt with 'Abdullah'
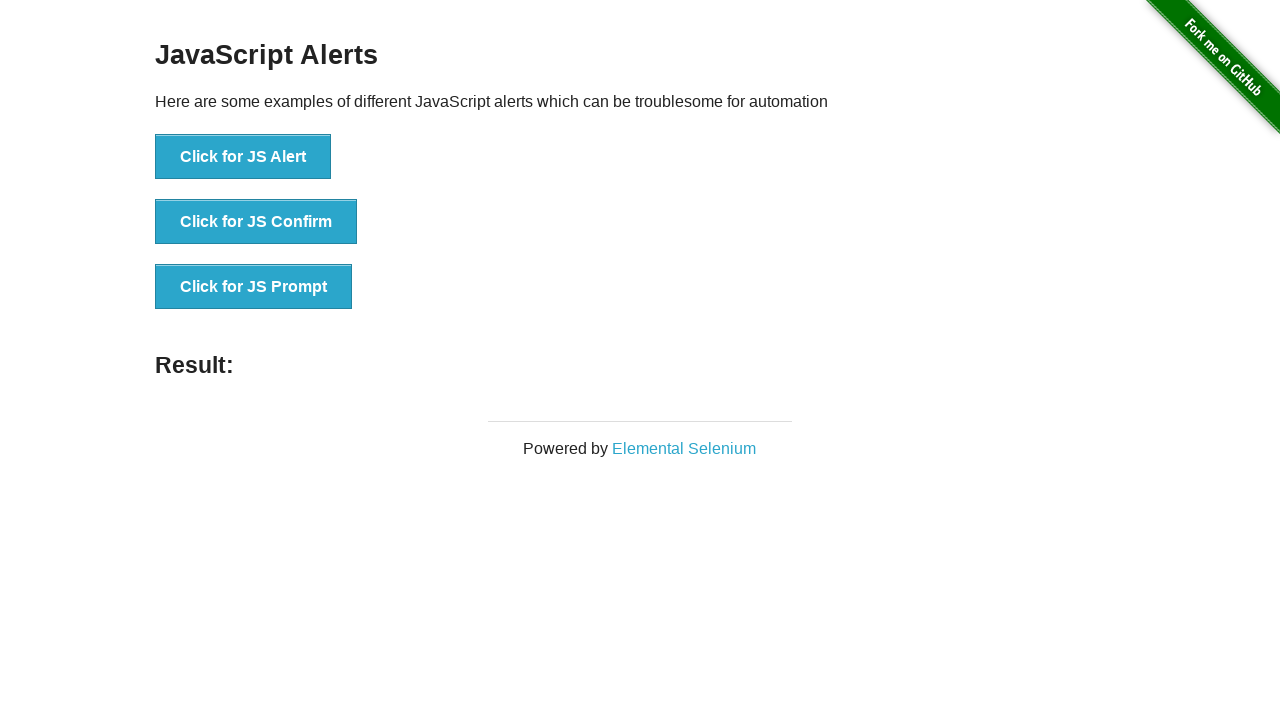

Clicked the JS Prompt button at (254, 287) on xpath=//*[text()='Click for JS Prompt']
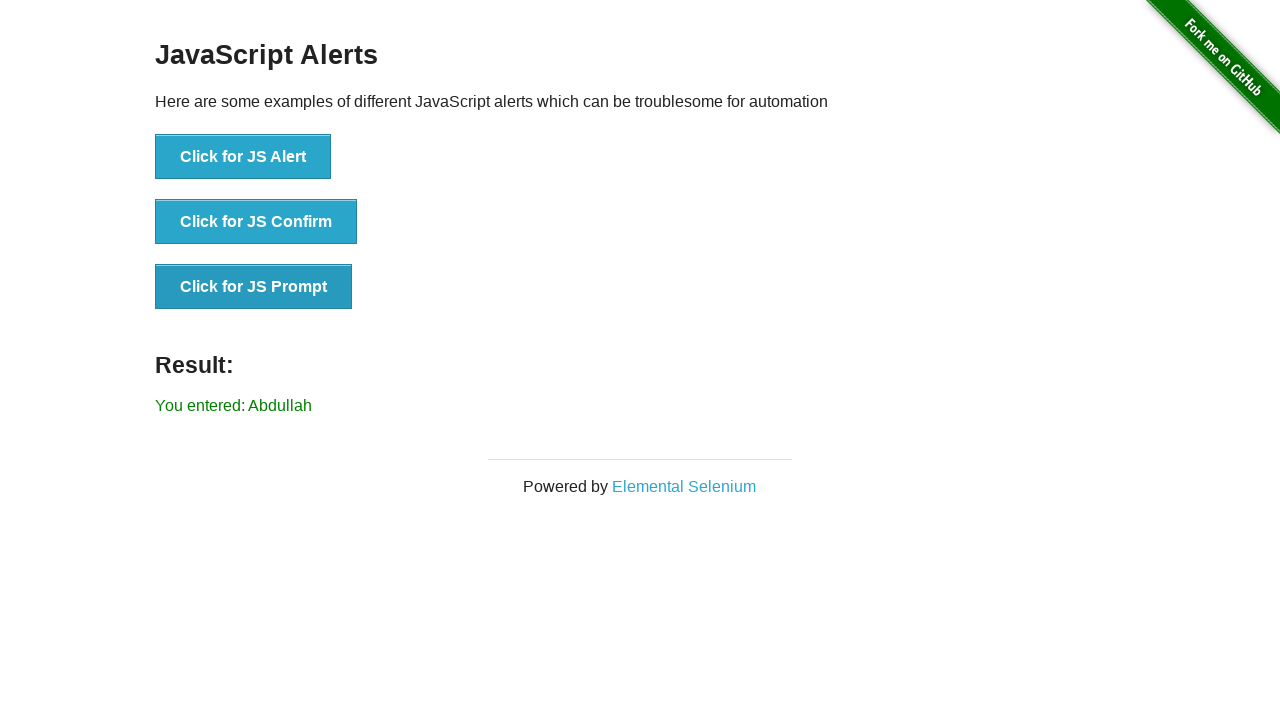

Waited for result element to appear
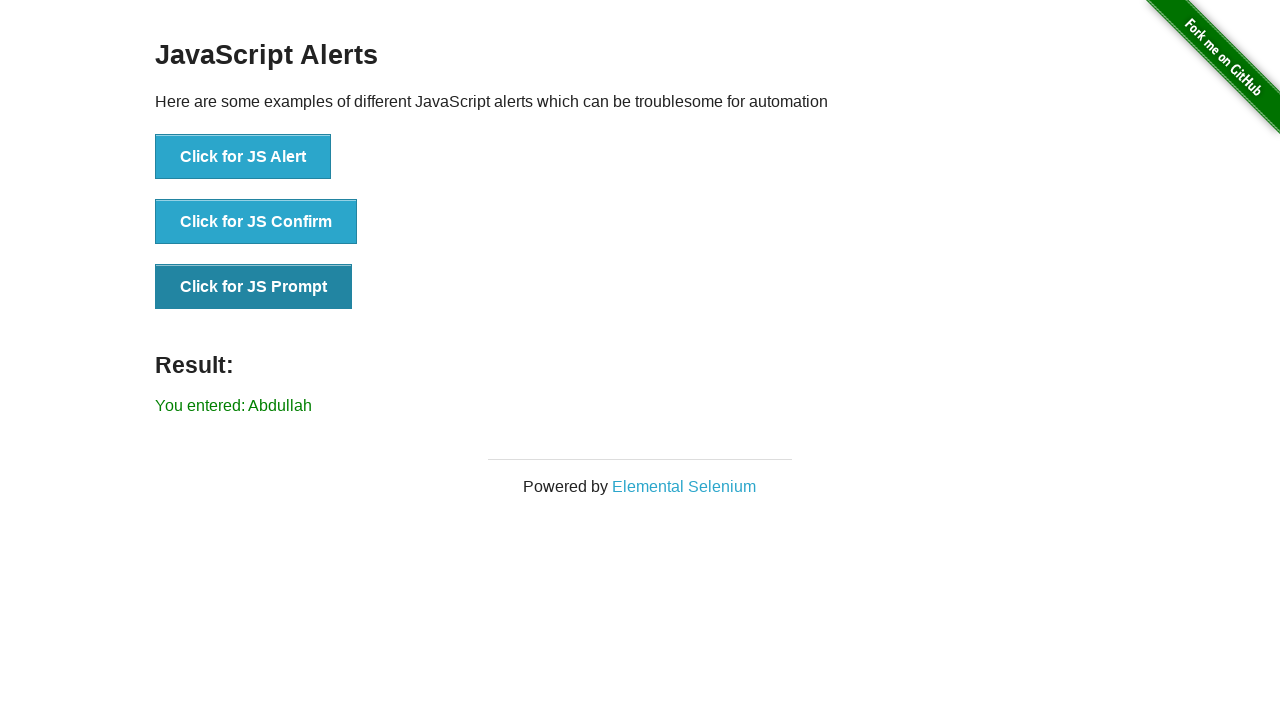

Retrieved result text content
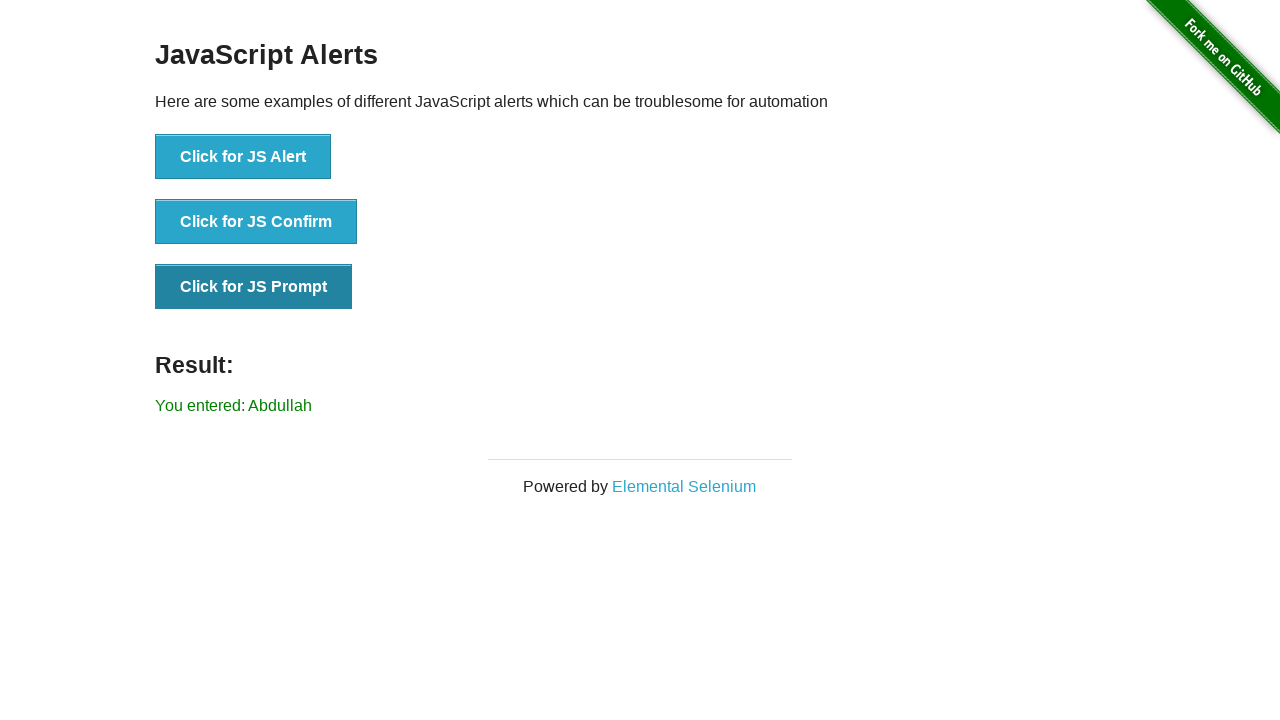

Verified result text contains 'Abdullah'
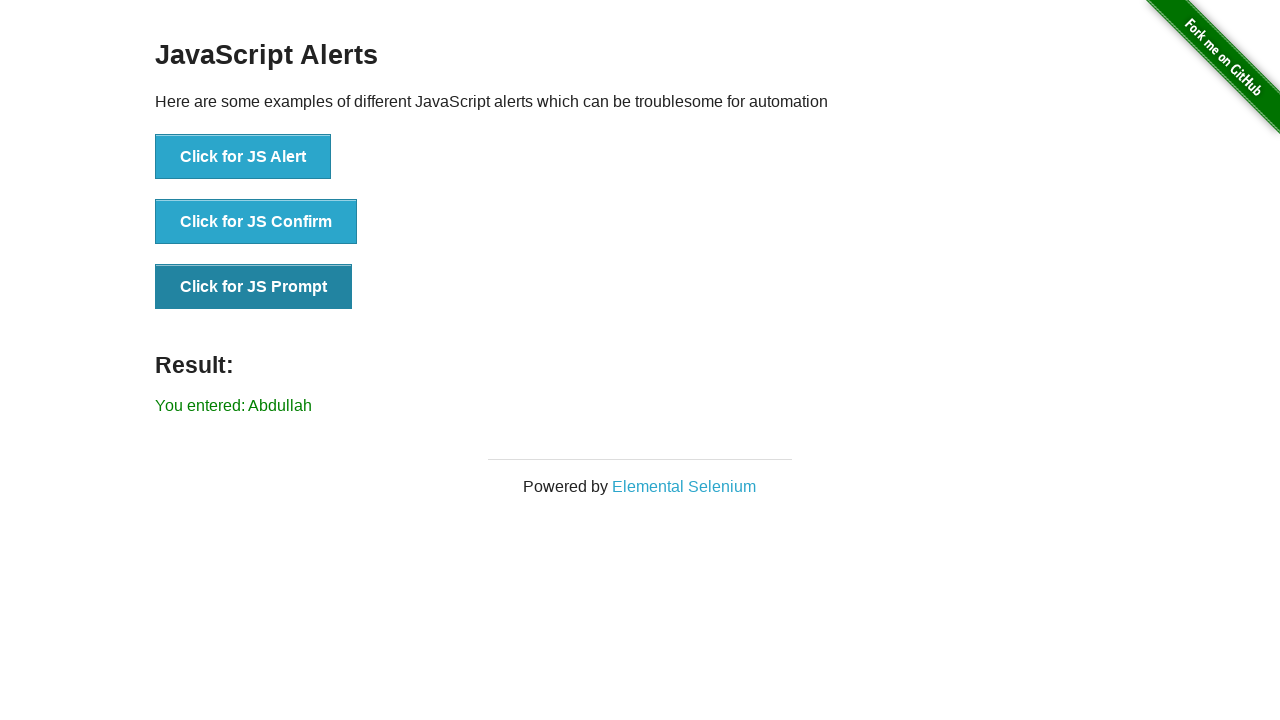

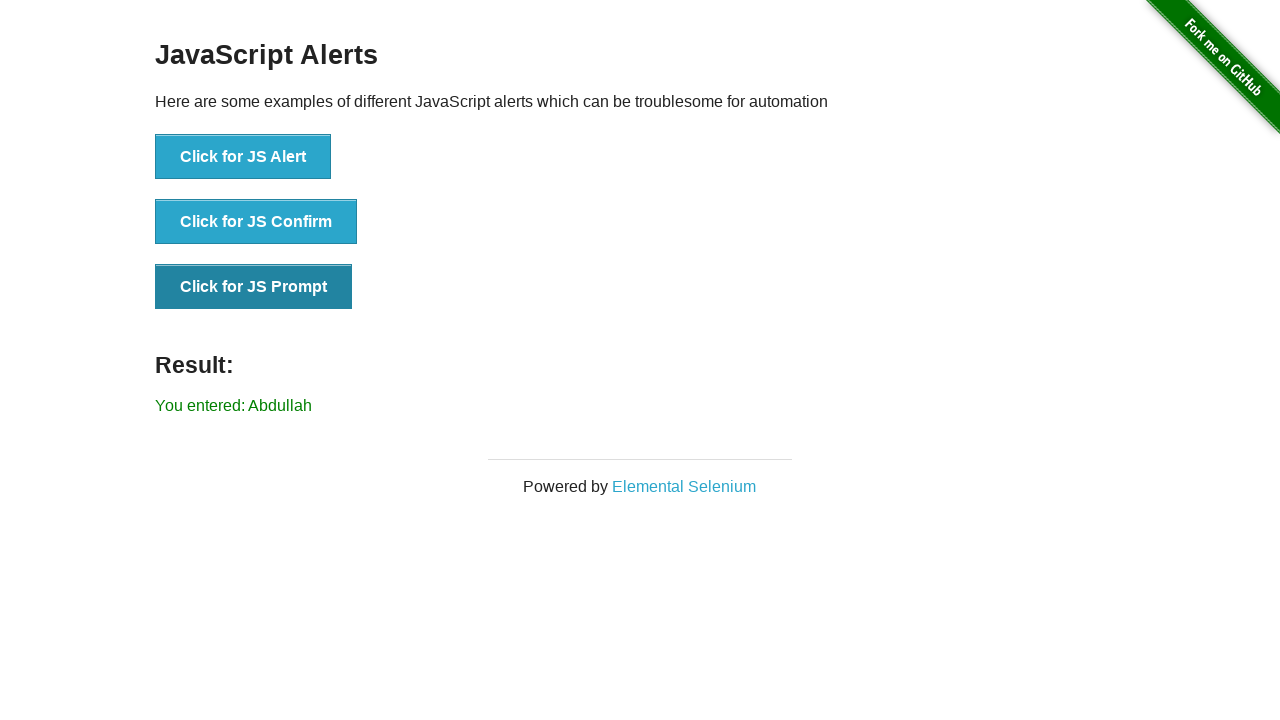